Tests nested frames navigation by clicking on Nested Frames link, switching to the top frame, then to the middle frame, and verifying the content element is present

Starting URL: https://the-internet.herokuapp.com/

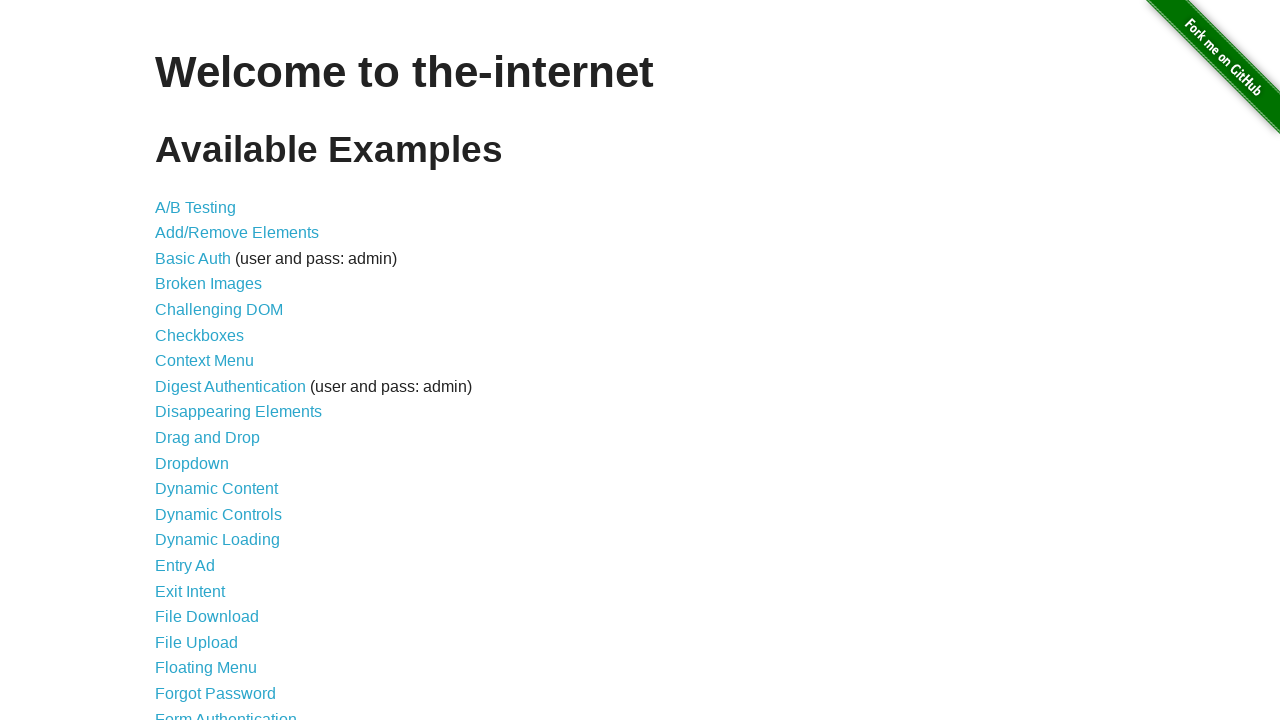

Clicked on 'Nested Frames' link at (210, 395) on text=Nested Frames
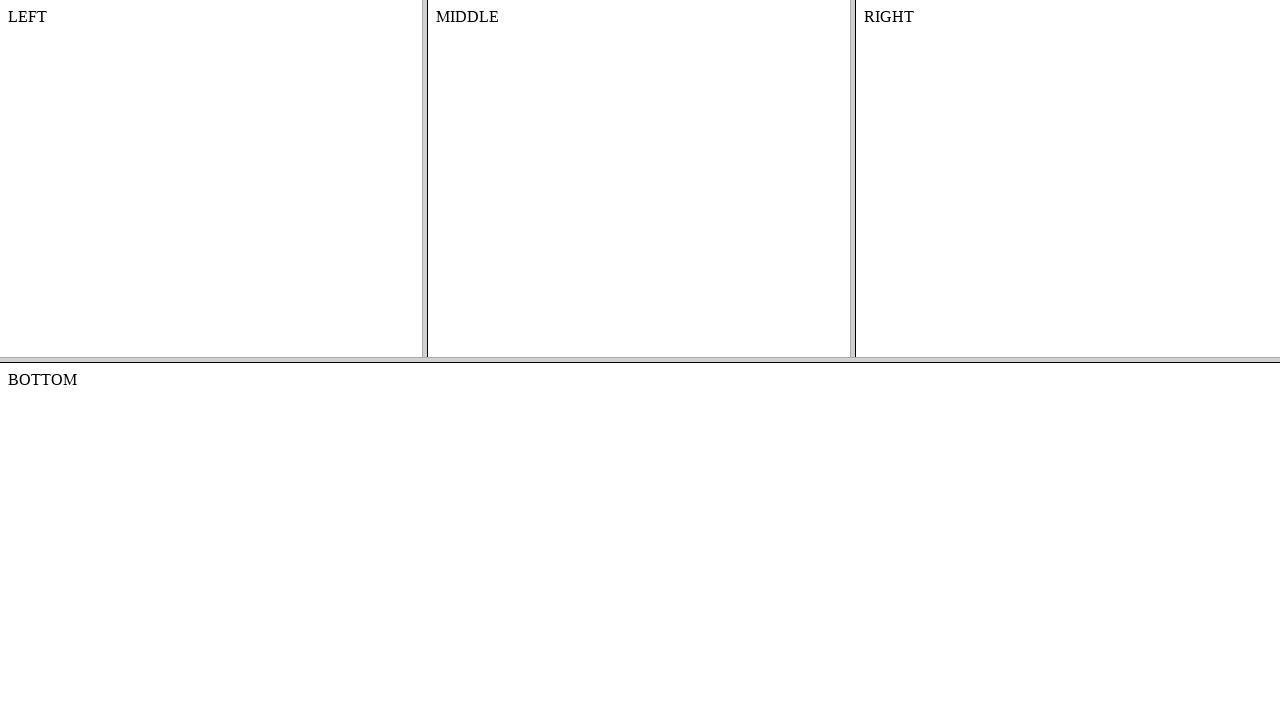

Located and switched to top frame
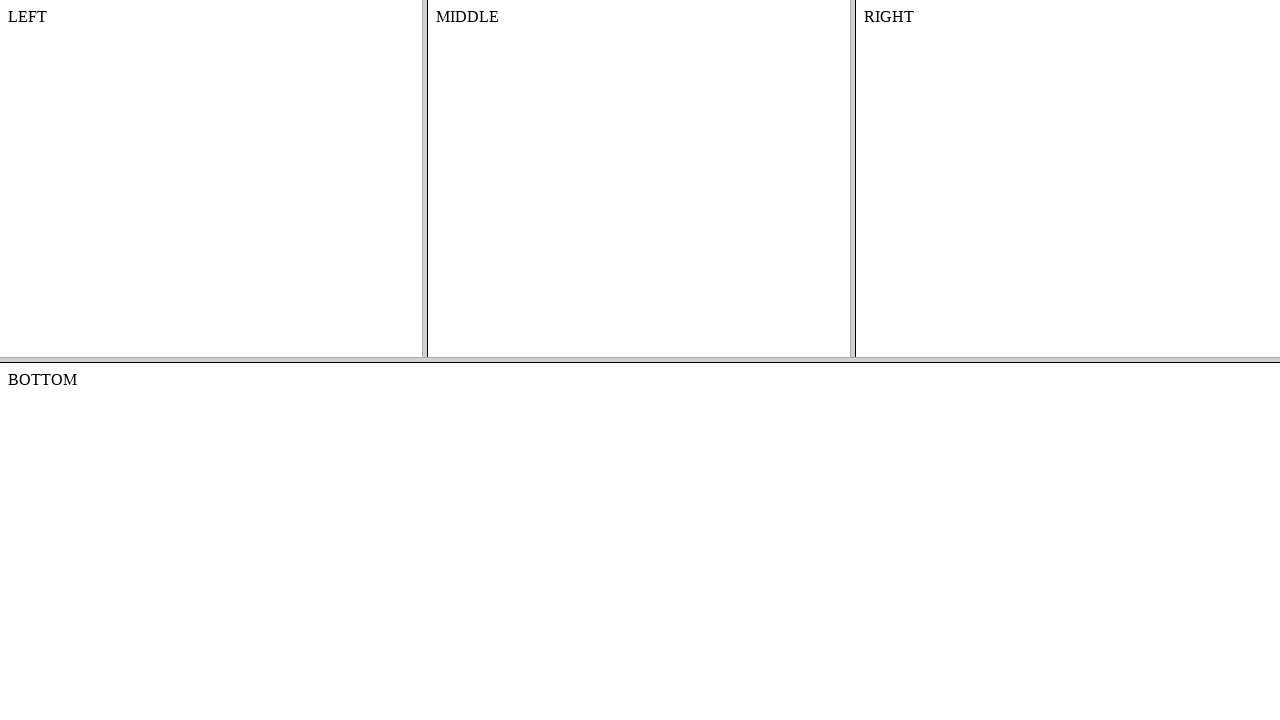

Located middle frame within top frame
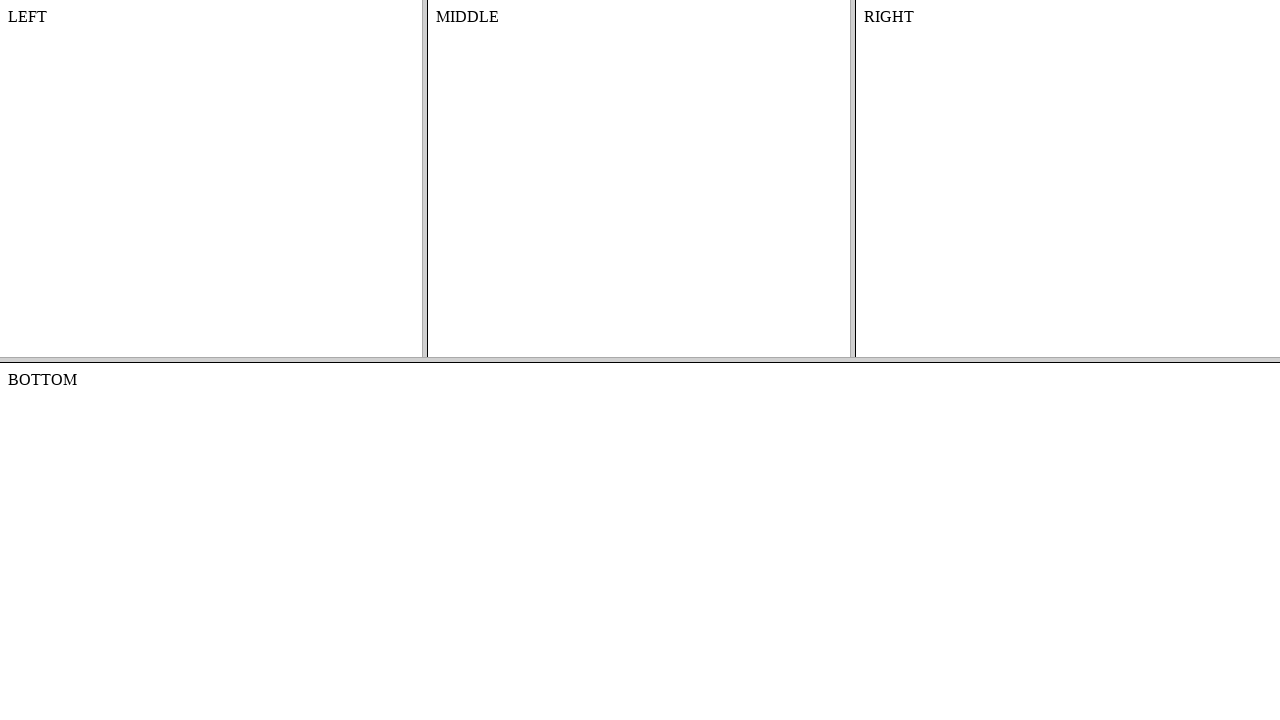

Content element verified in middle frame
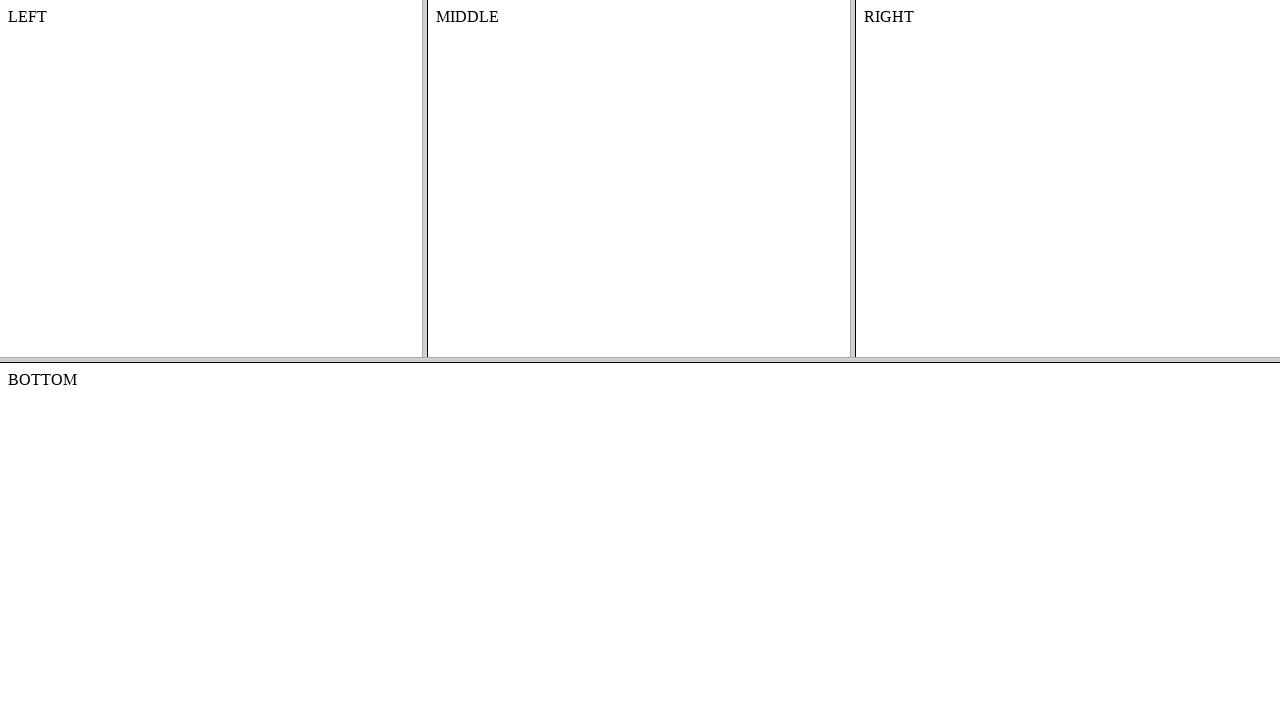

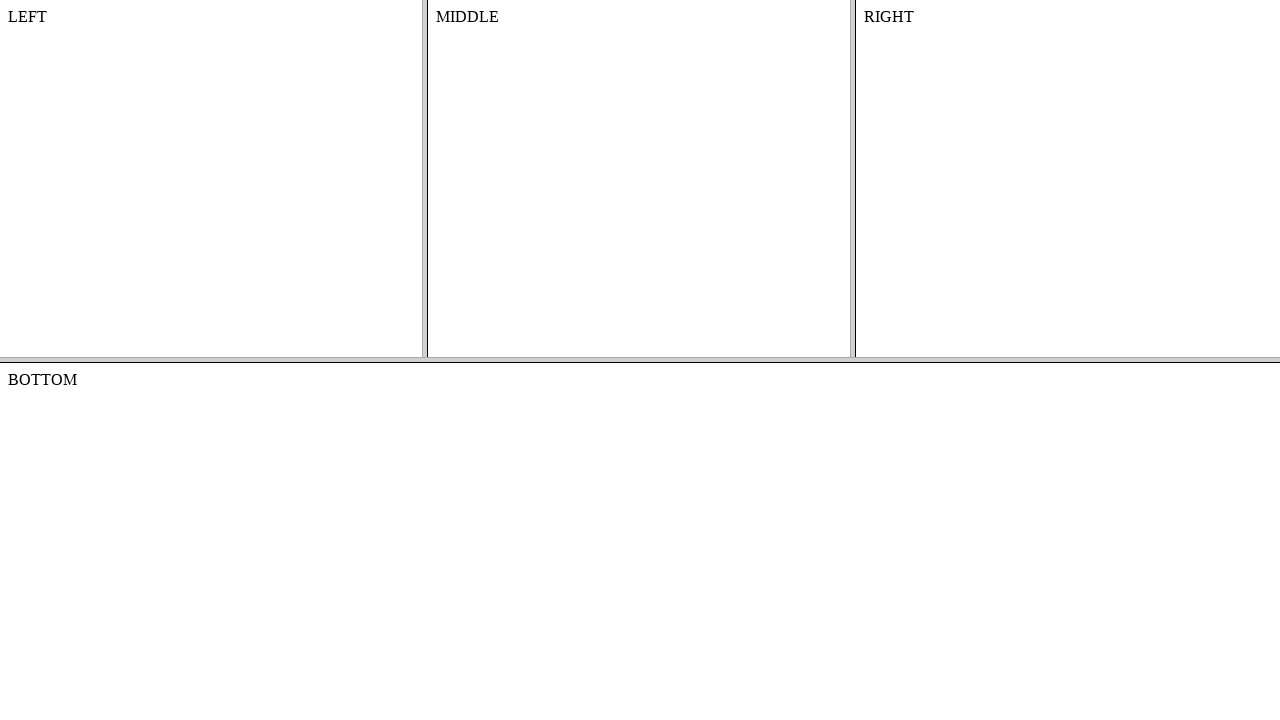